Verifies the footer text is visible and contains "Formul8.ai"

Starting URL: https://f8.syzygyx.com/chat

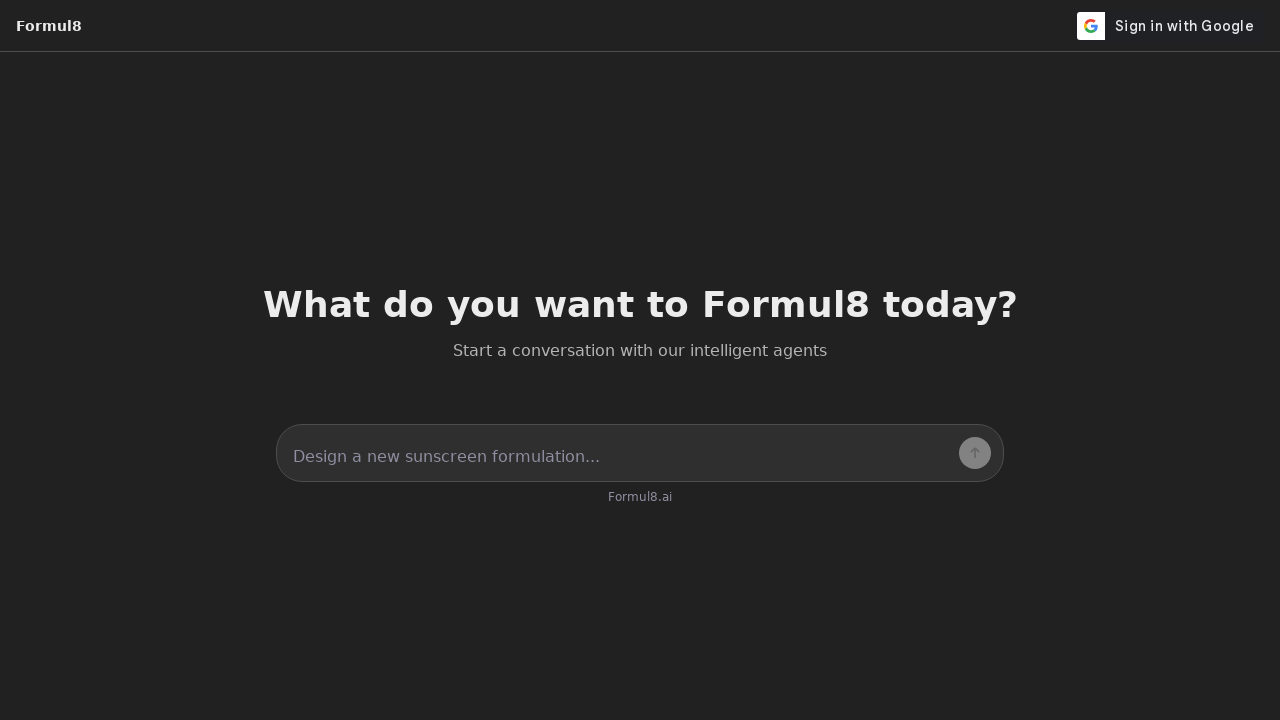

Waited for page to load with networkidle state
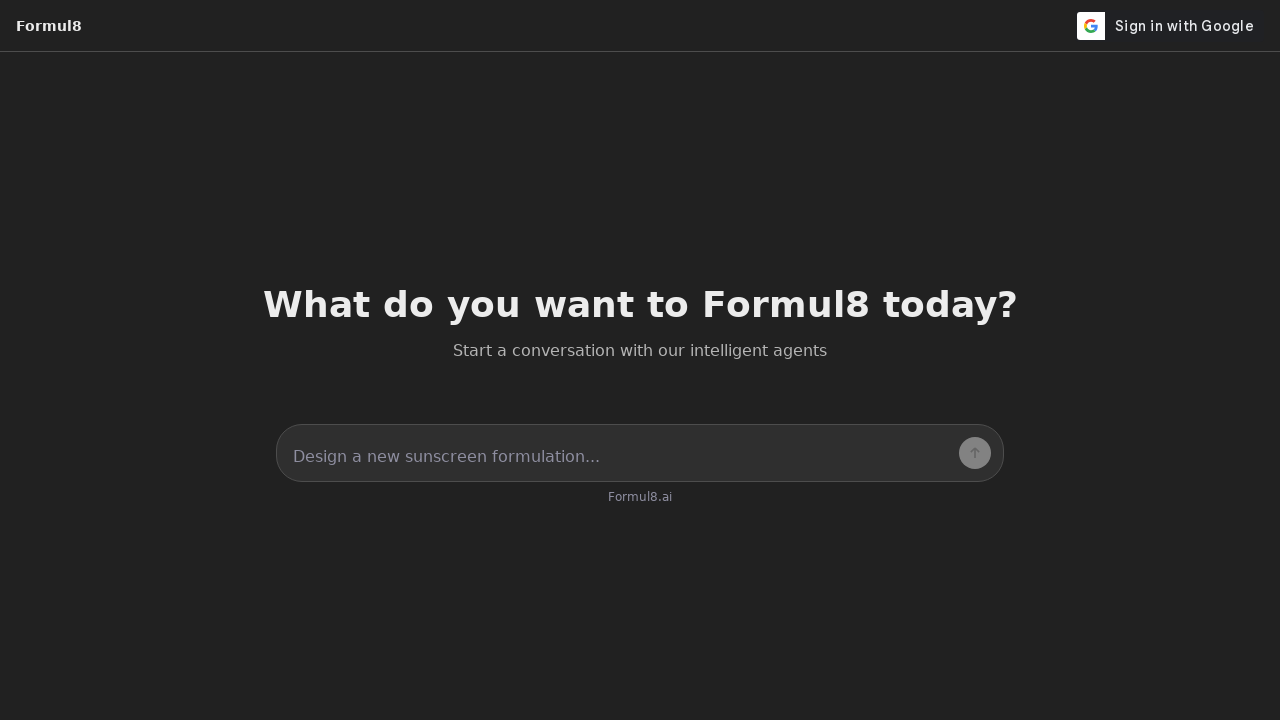

Located footer text element
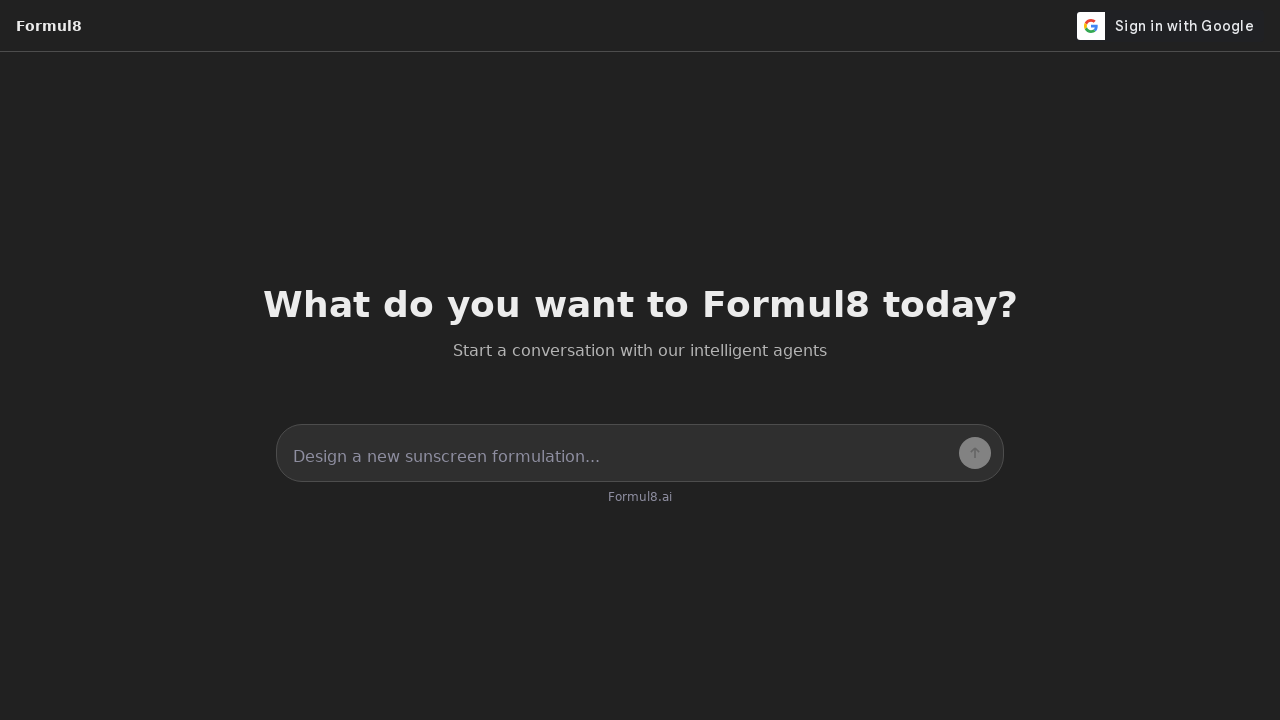

Footer text element became visible
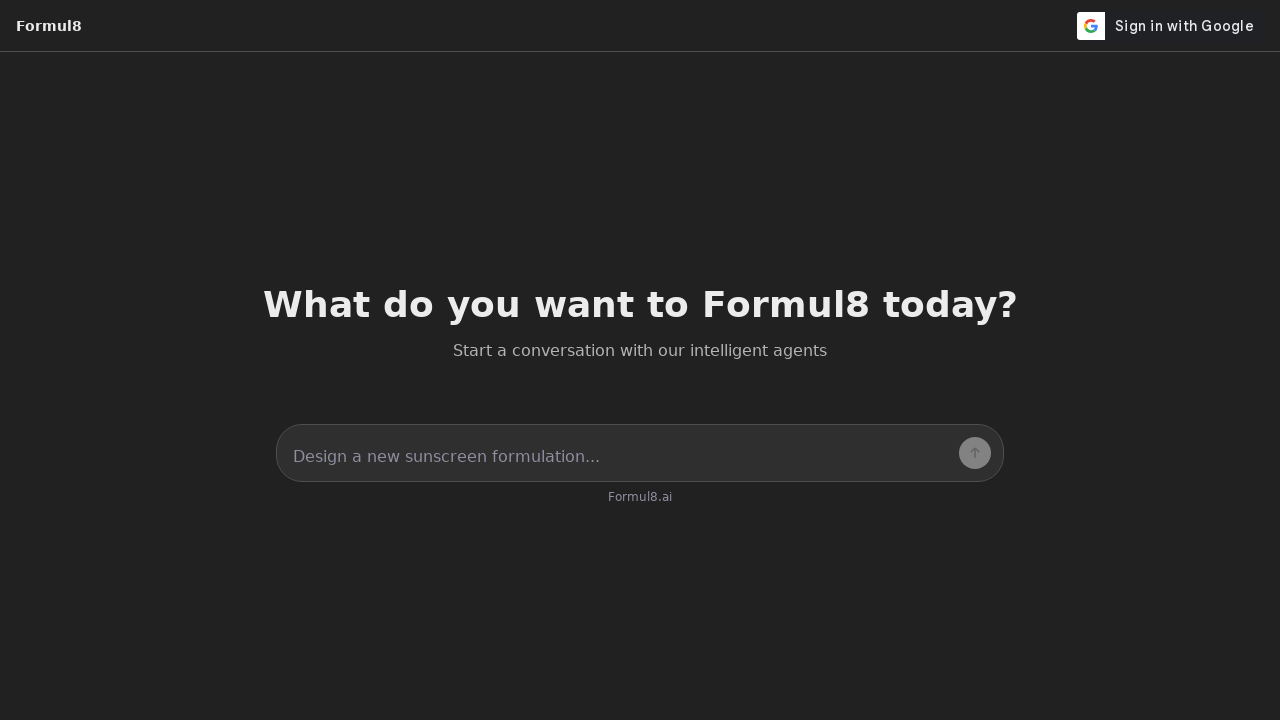

Verified footer text contains 'Formul8.ai'
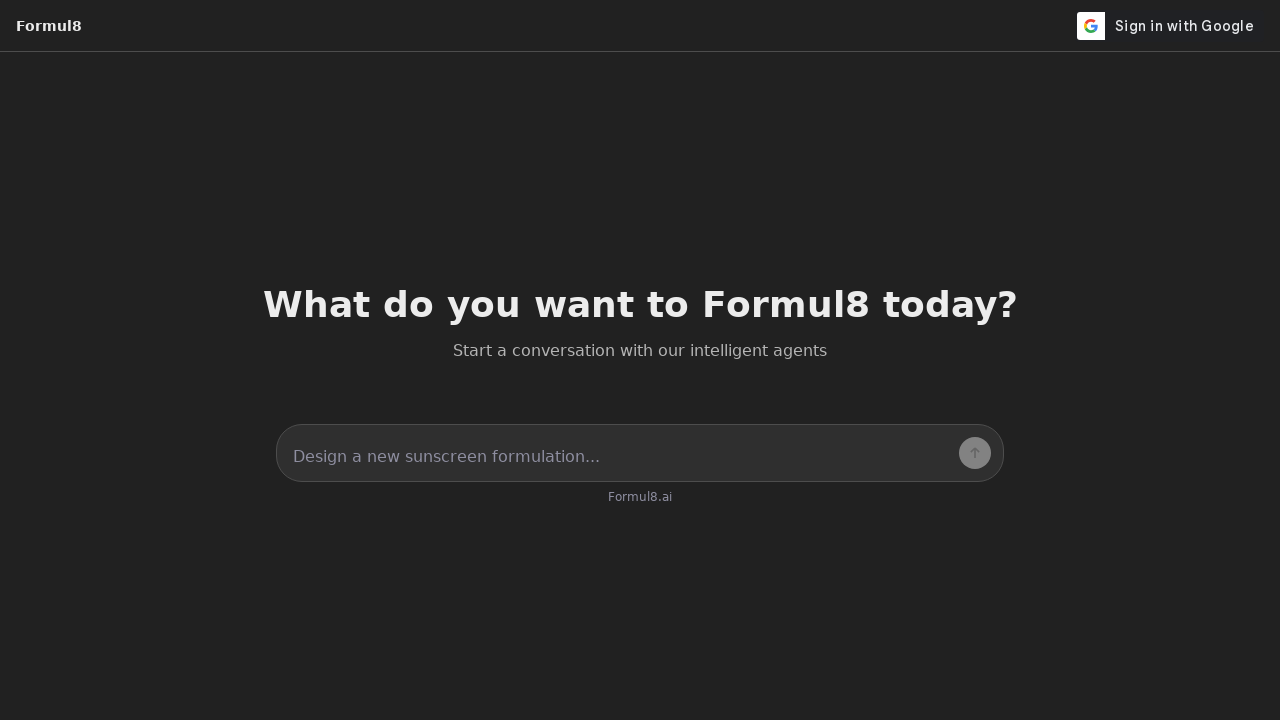

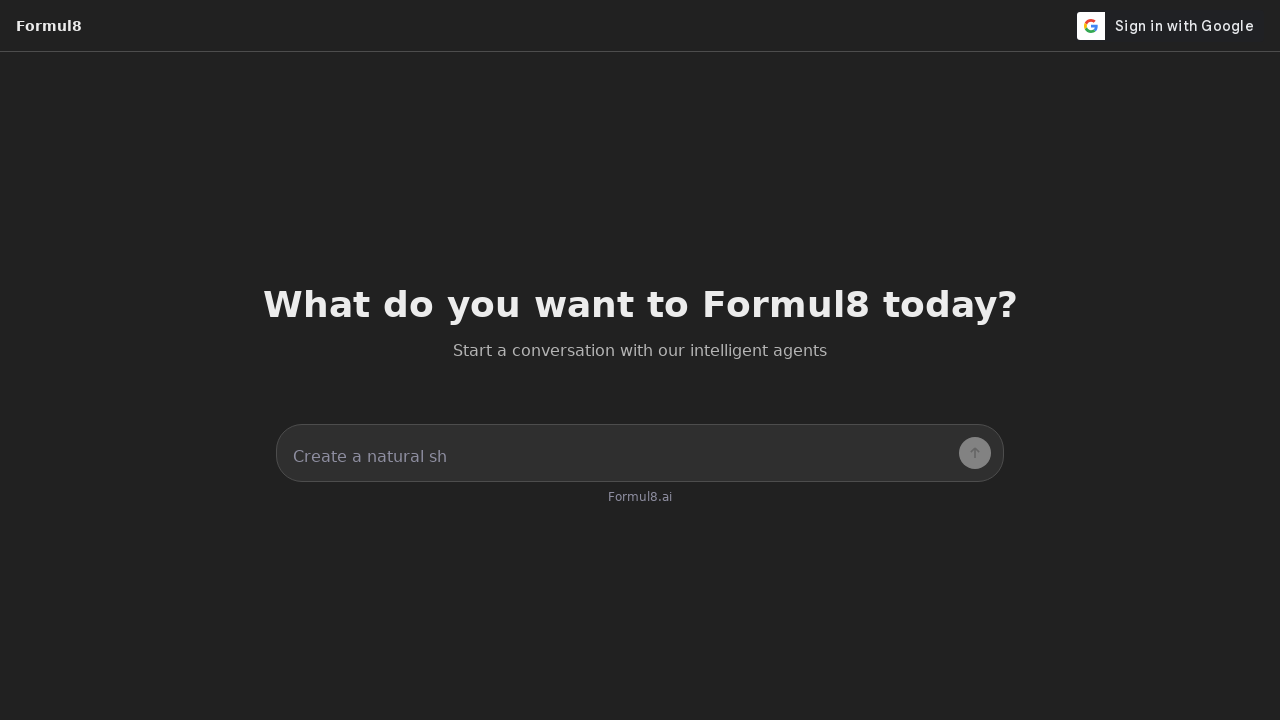